Tests drag and drop functionality on jQuery UI demo page by navigating to the droppable section and dragging an element to a drop target

Starting URL: https://jqueryui.com/

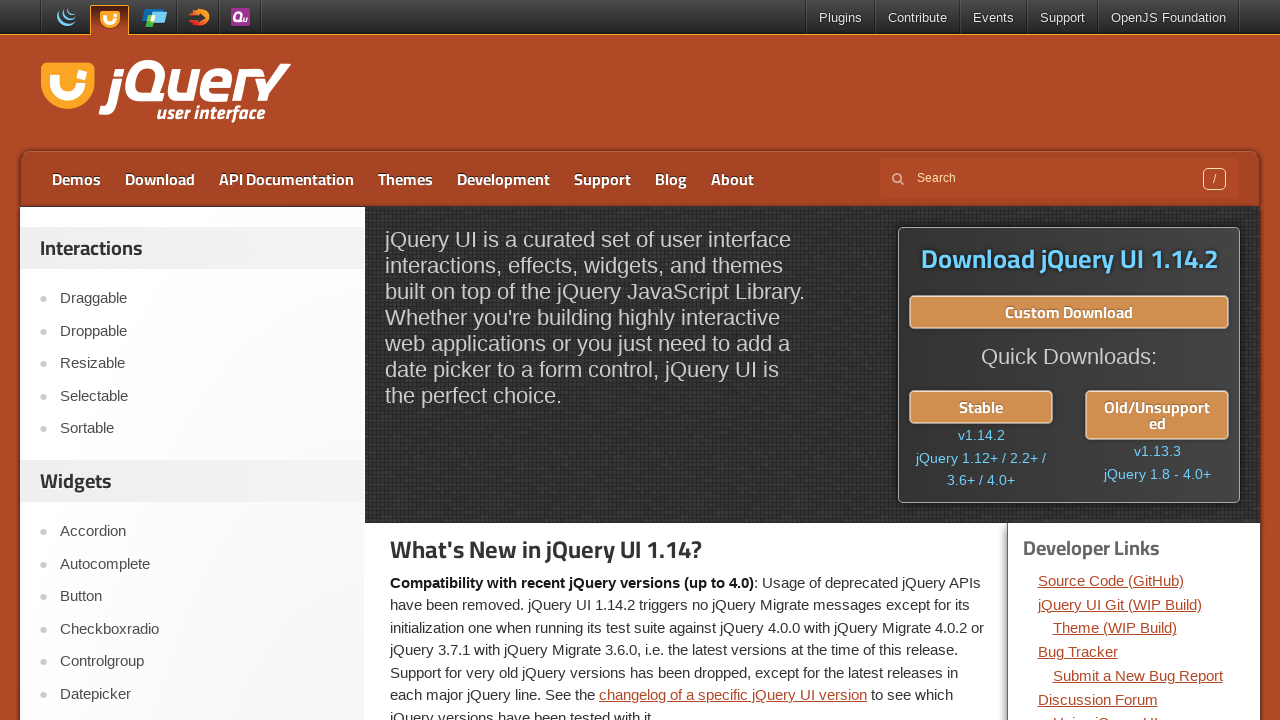

Clicked on the Droppable link in sidebar at (202, 331) on xpath=//a[contains(@href, 'droppable')]
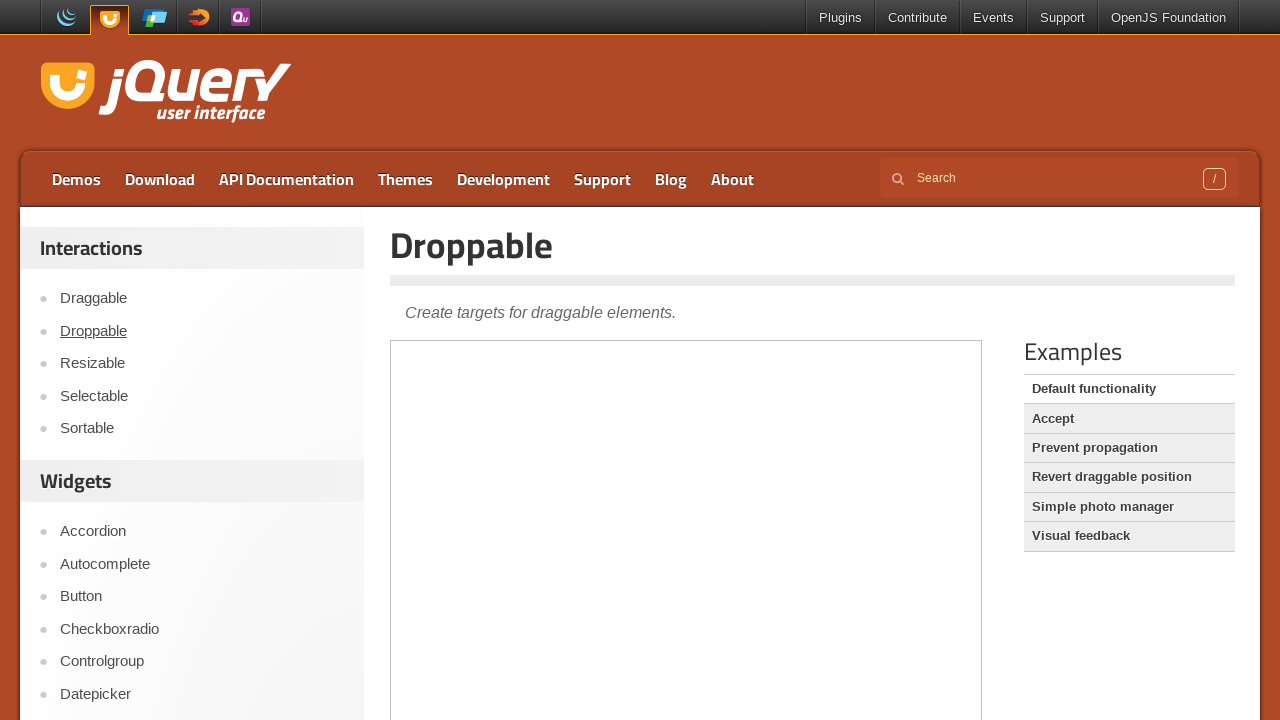

Located the iframe containing the demo
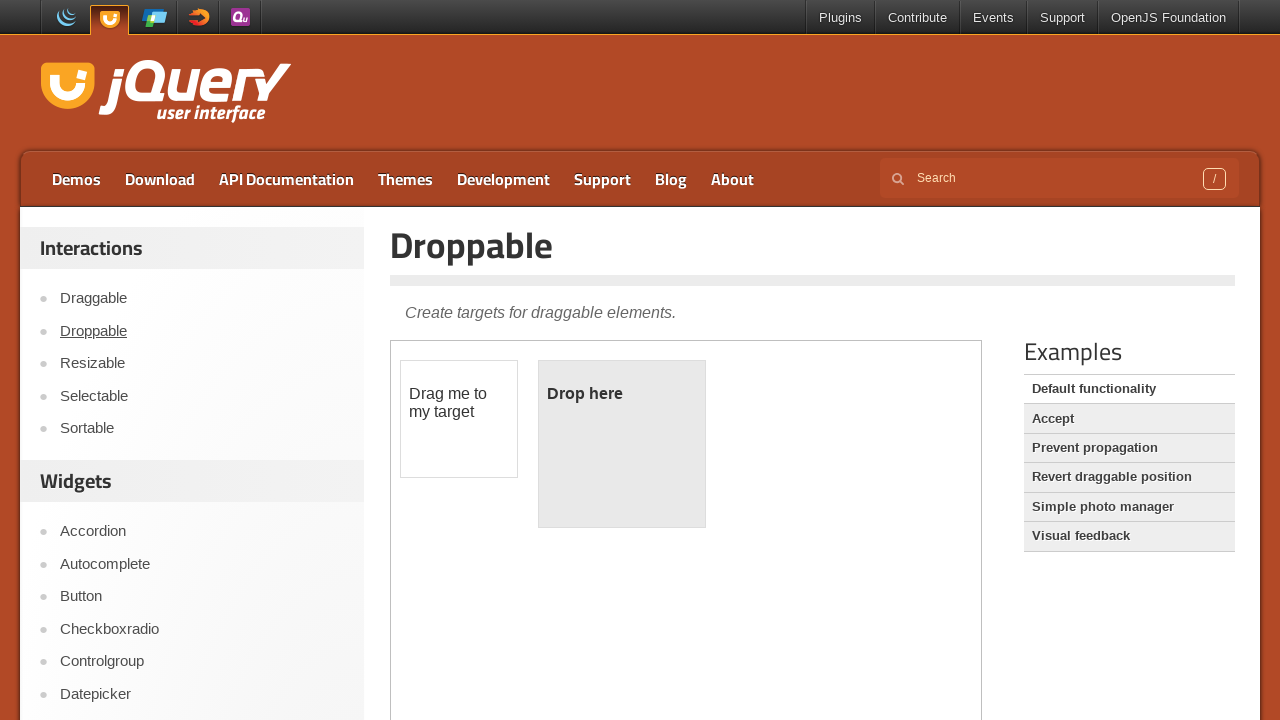

Located the draggable element
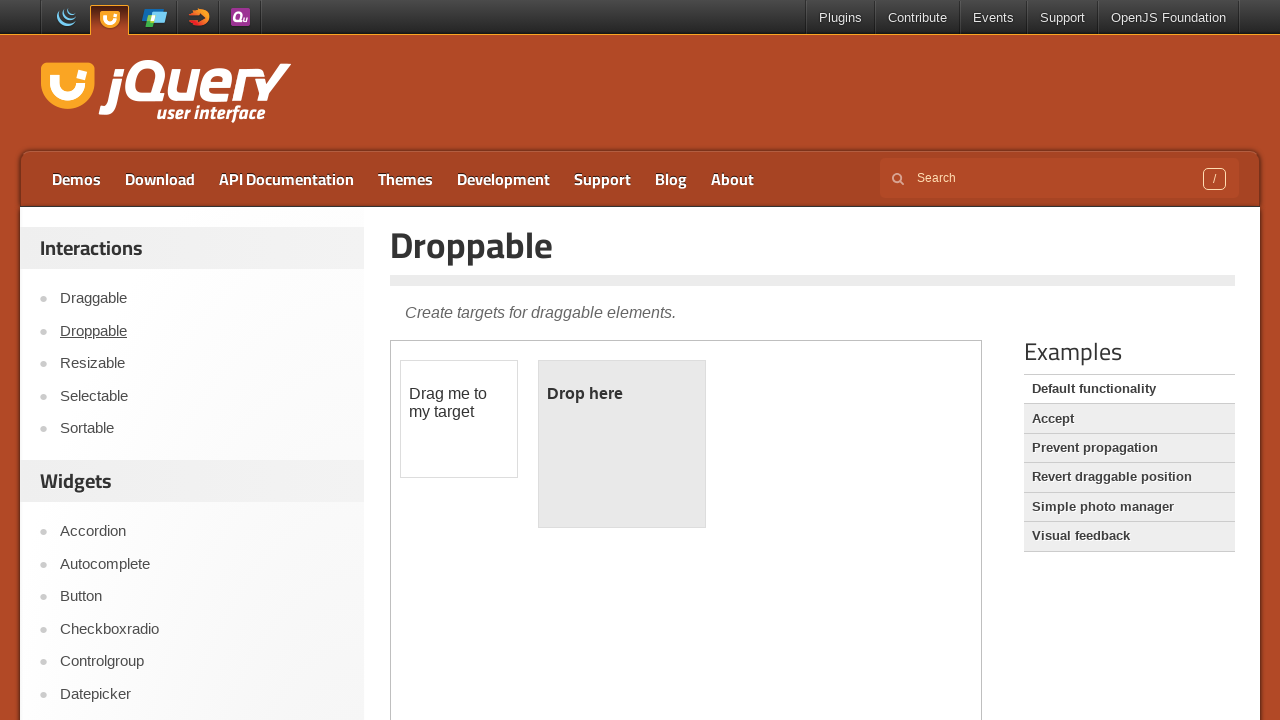

Located the droppable target element
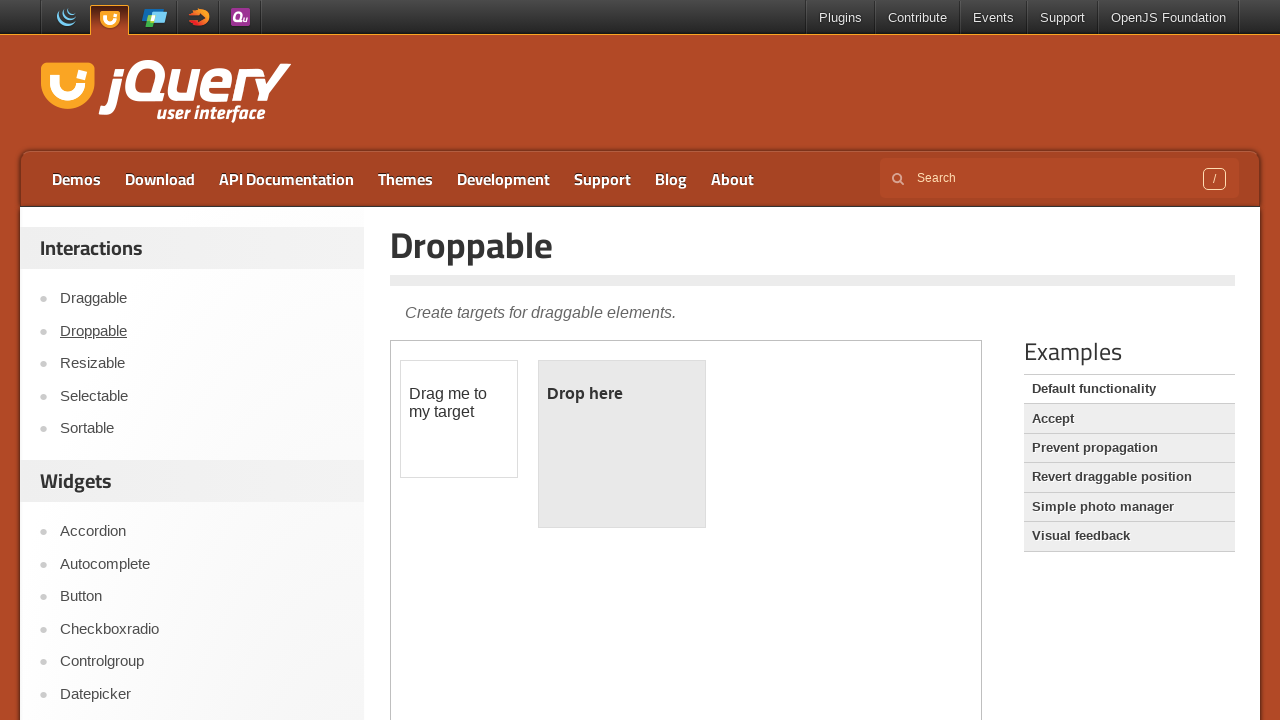

Performed drag and drop action from draggable element to droppable target at (622, 444)
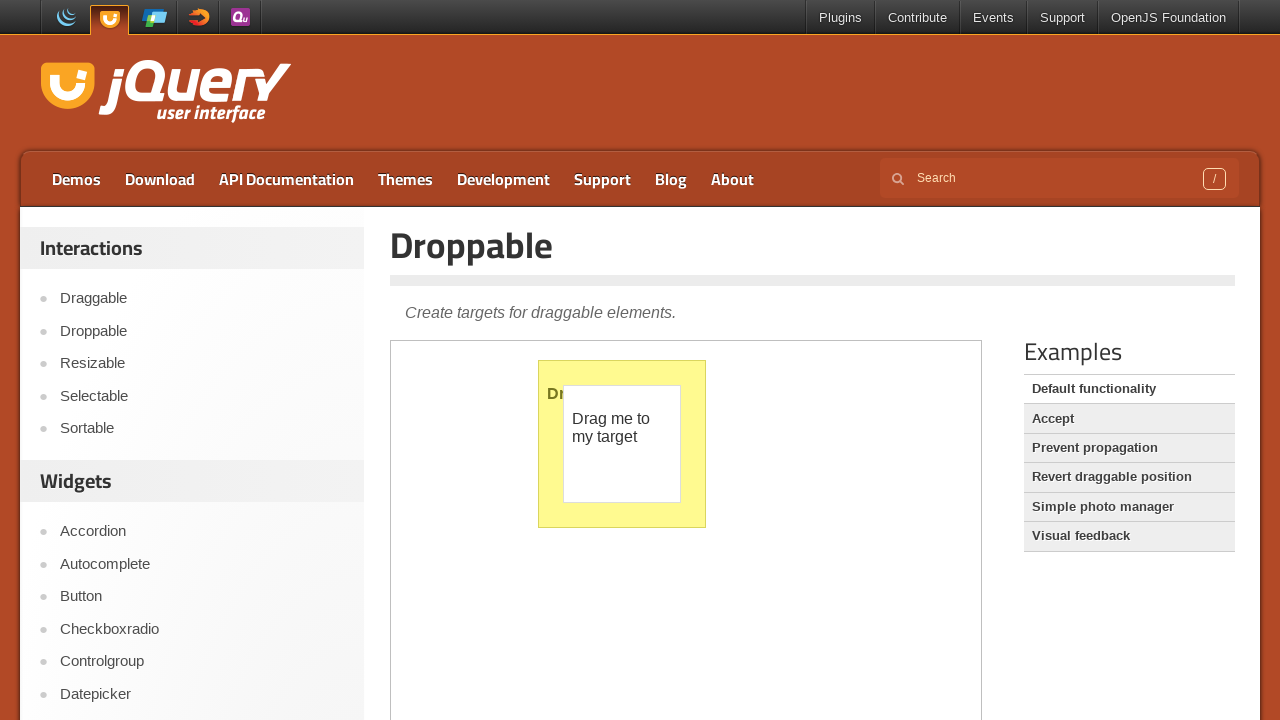

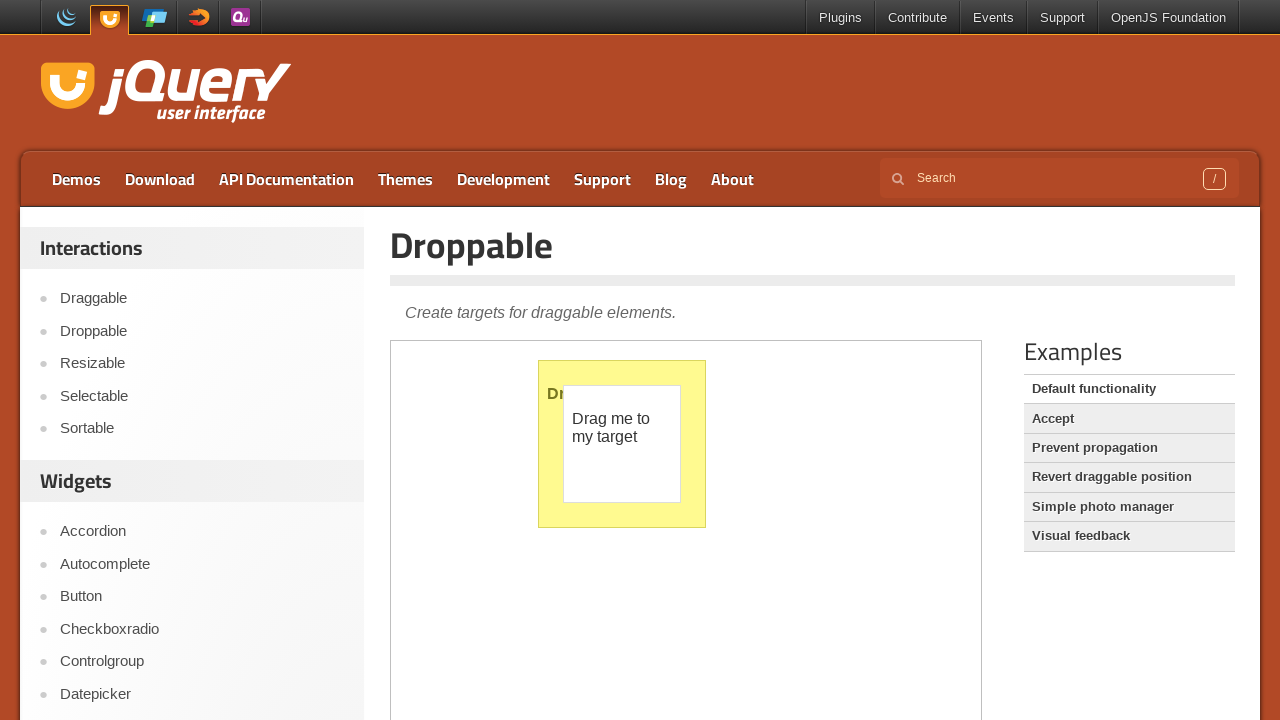